Tests browser navigation by visiting two different websites and using the browser's back and forward buttons

Starting URL: http://demo.guru99.com/test/newtours/

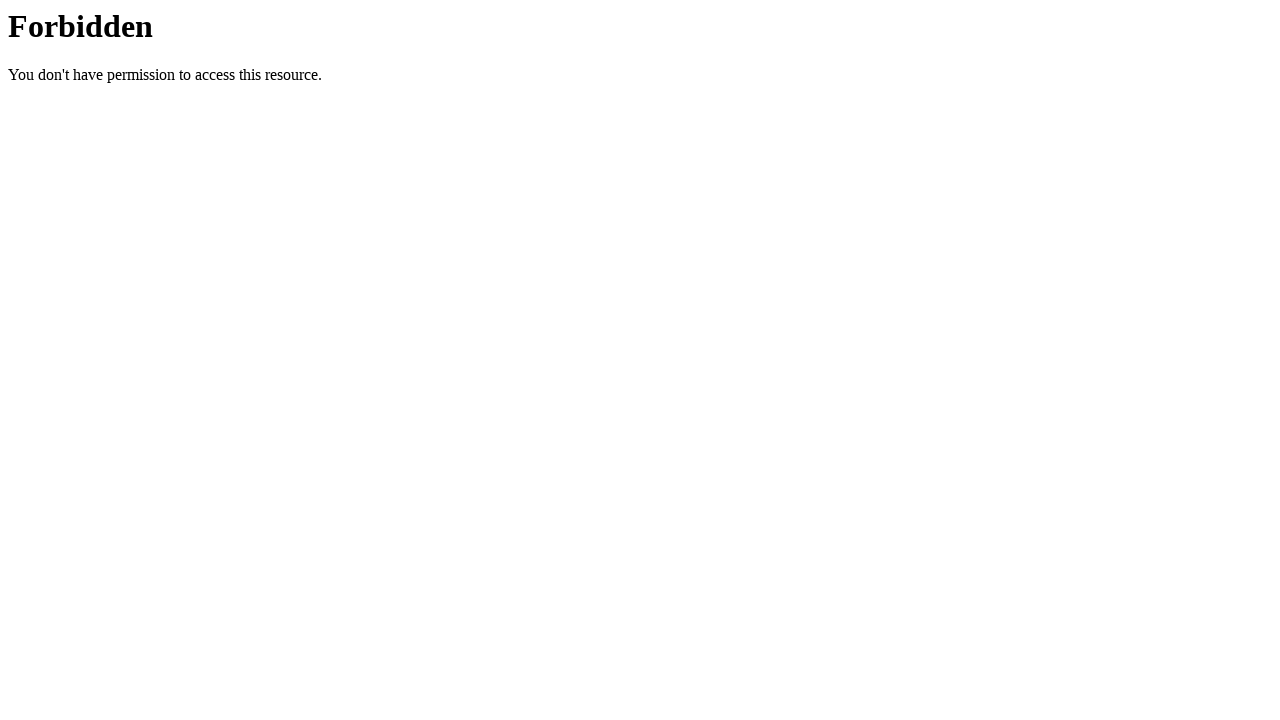

Navigated to https://www.pavantestingtools.com
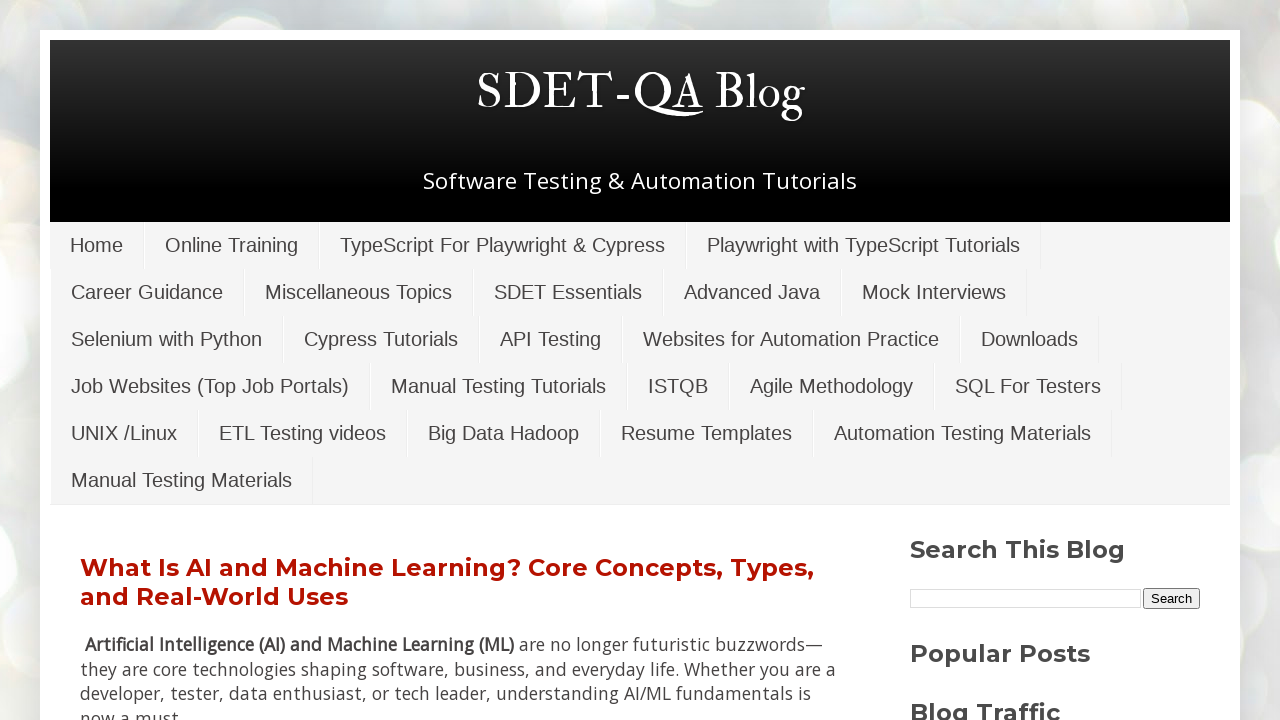

Used browser back button to return to http://demo.guru99.com/test/newtours/
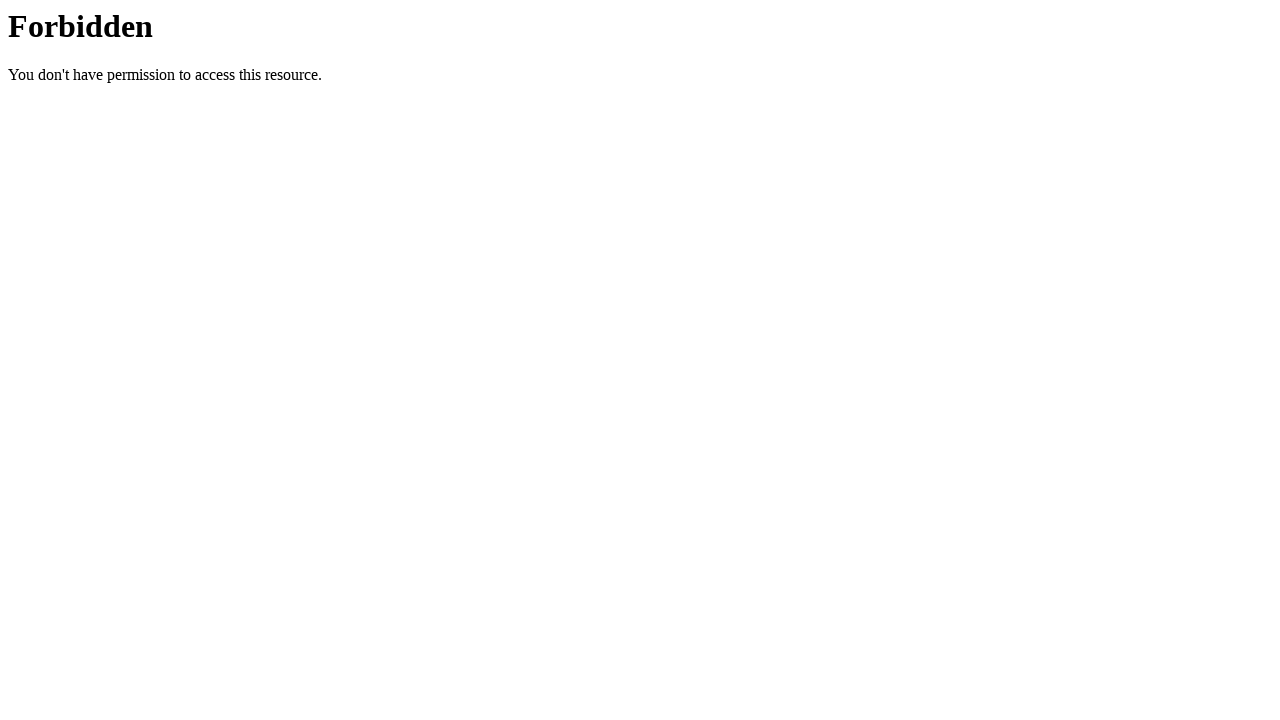

Used browser forward button to return to https://www.pavantestingtools.com
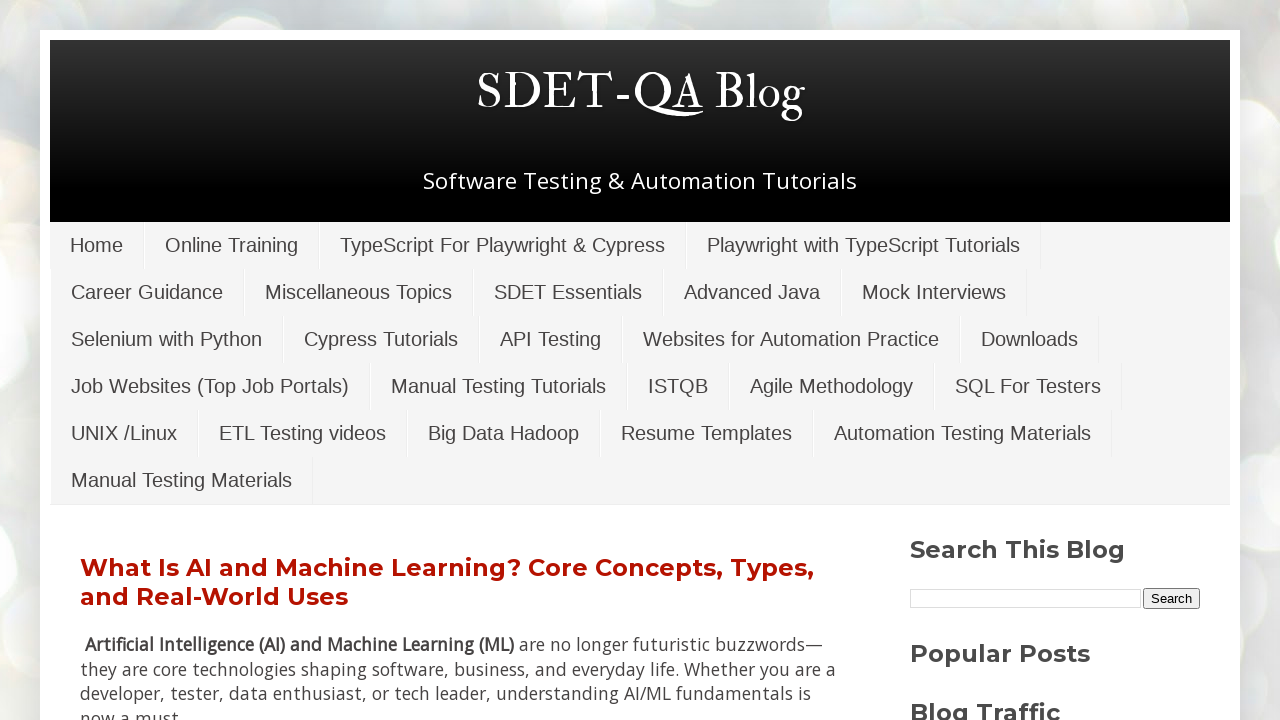

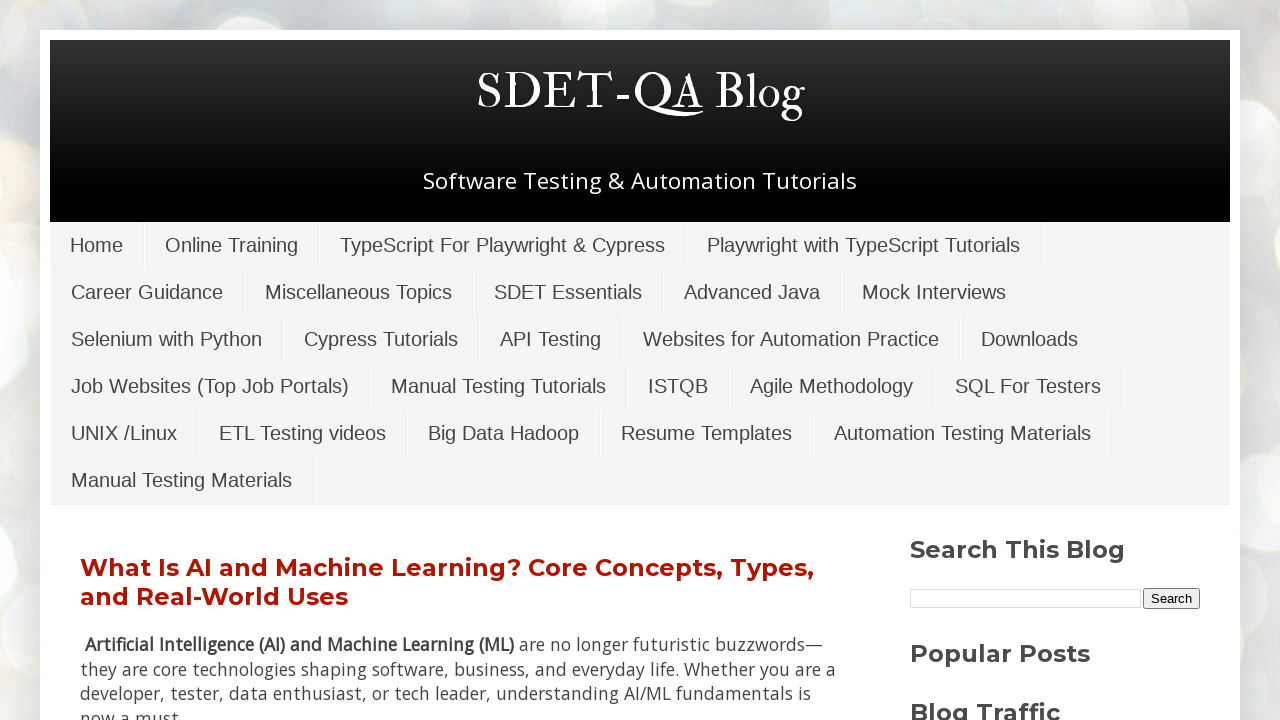